Tests that a button becomes visible after a delay on the dynamic properties page by waiting for and verifying the "Visible After 5 Seconds" button is displayed

Starting URL: https://demoqa.com/dynamic-properties

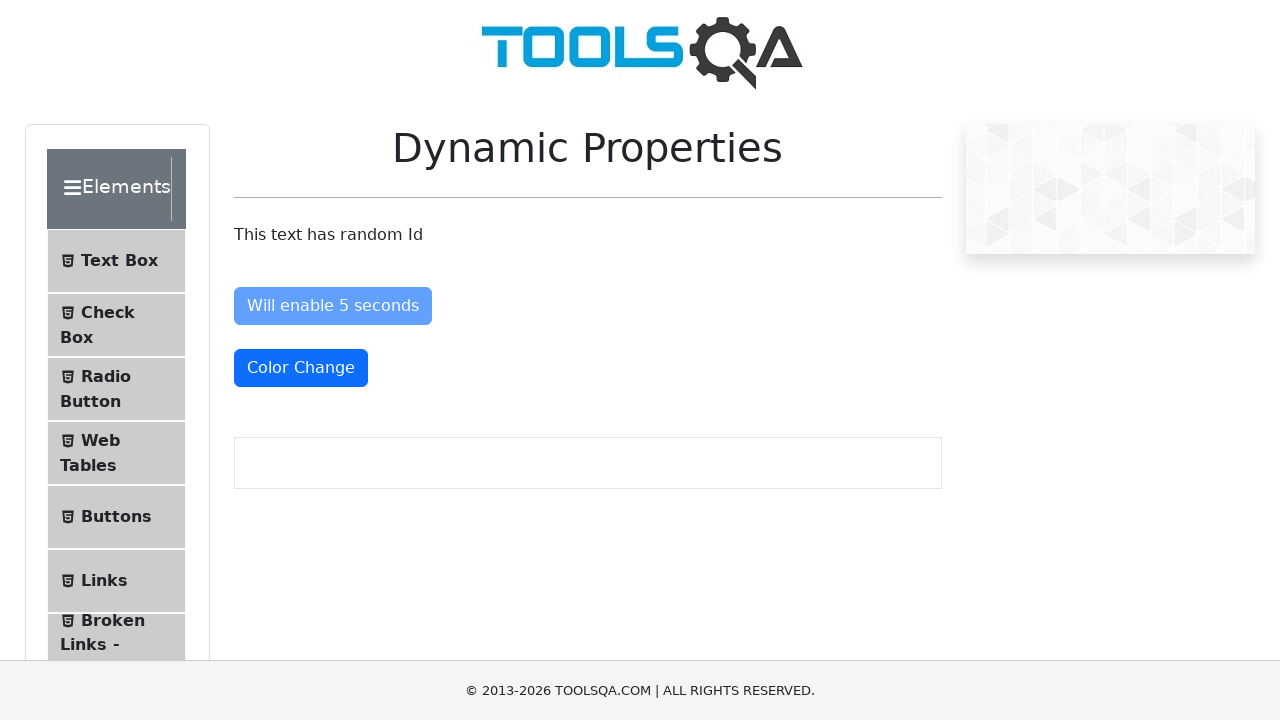

Located the 'Visible After 5 Seconds' button
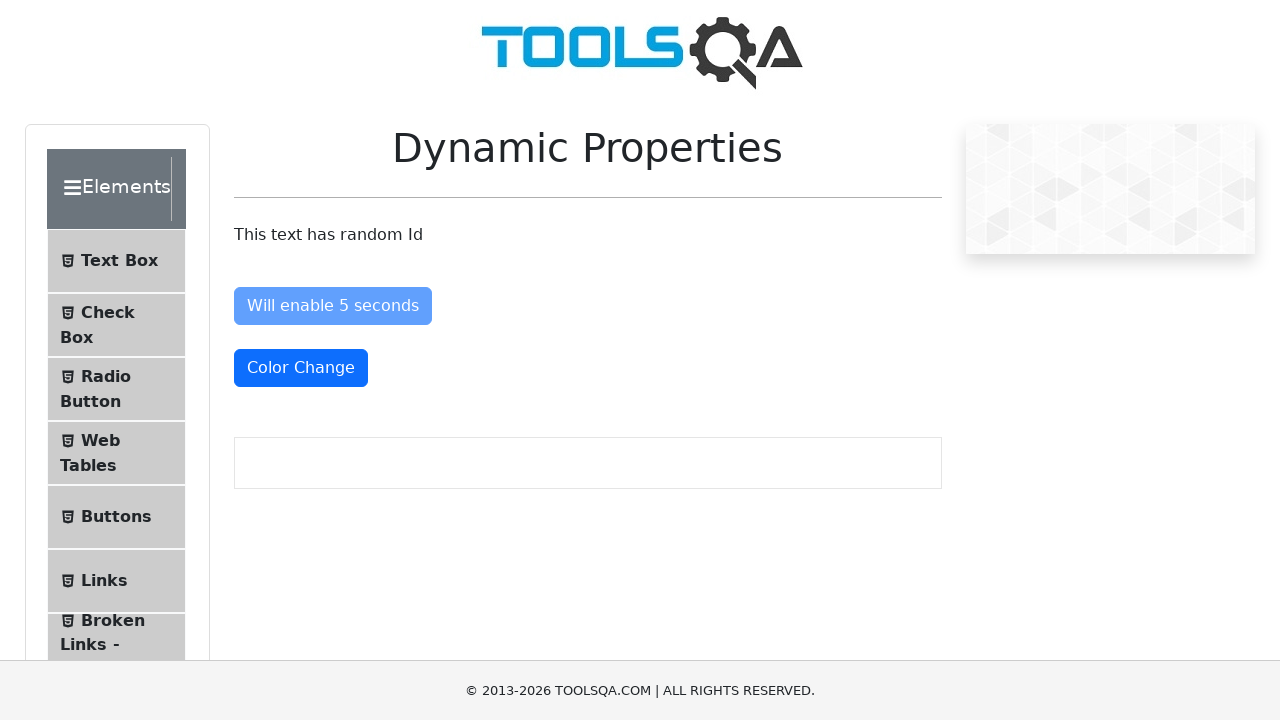

Waited for the 'Visible After 5 Seconds' button to become visible
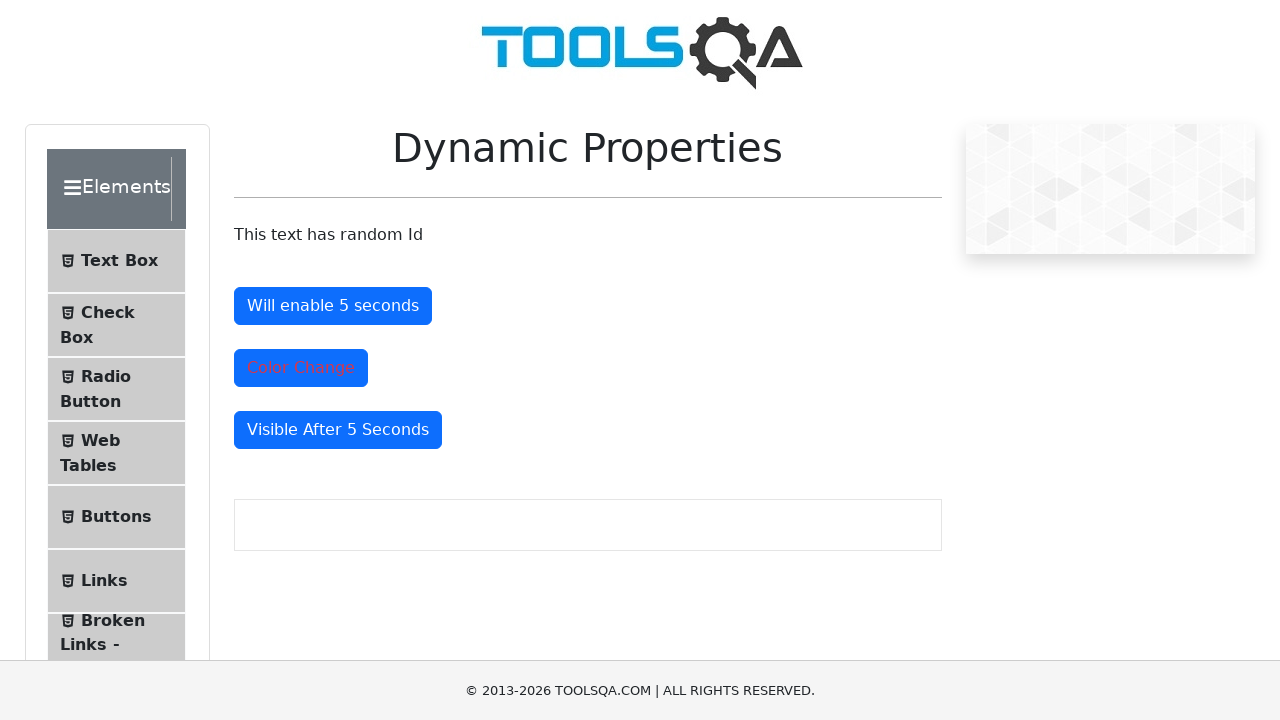

Verified the 'Visible After 5 Seconds' button is displayed
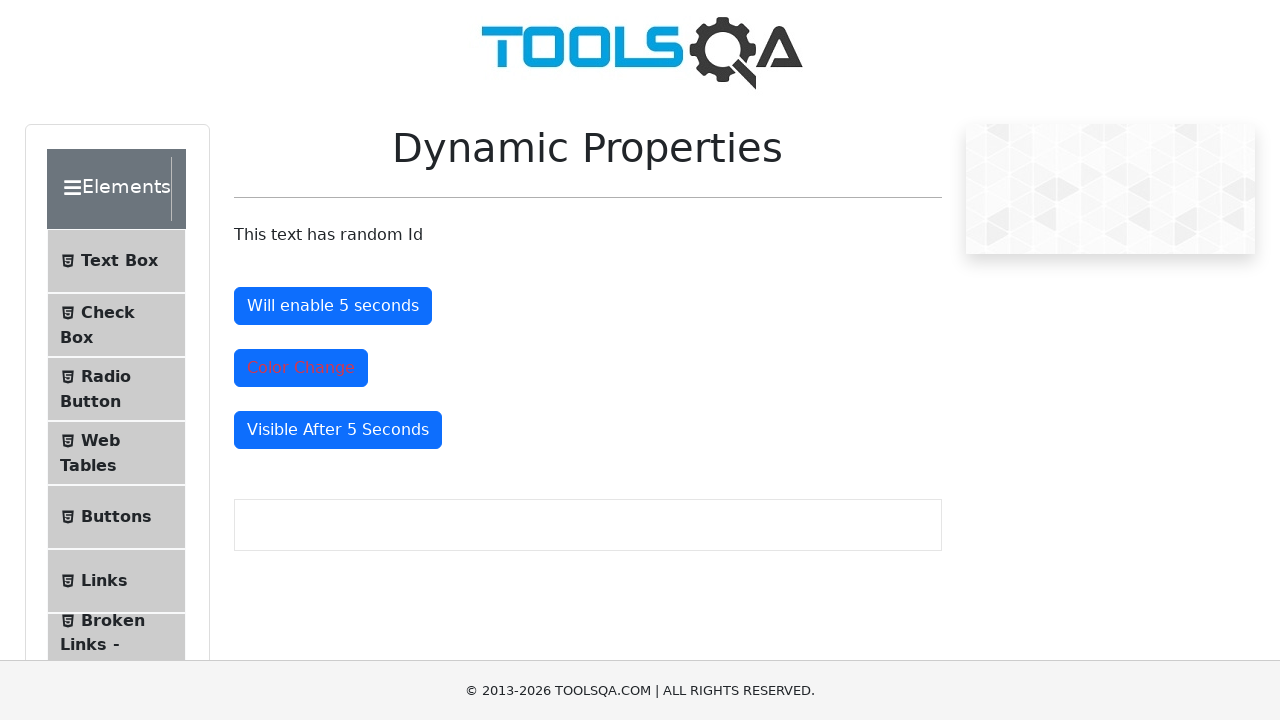

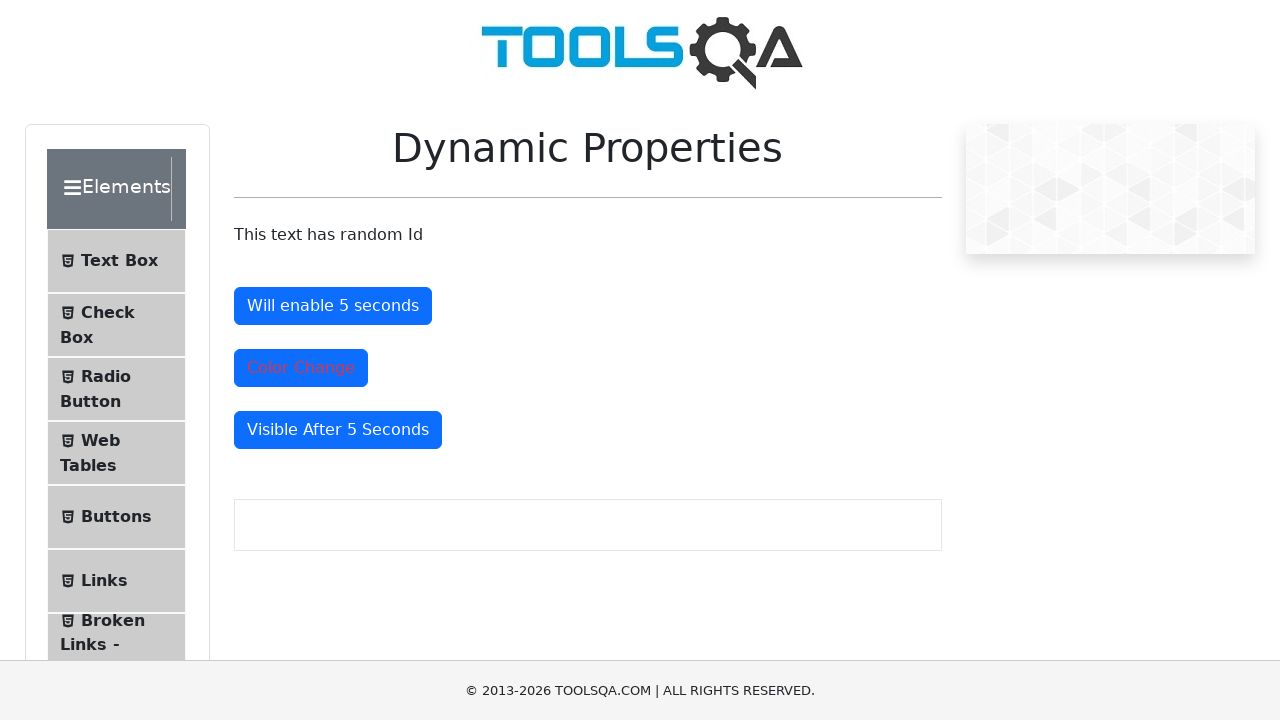